Fills out a form with username, email, and address fields, then submits and verifies the submitted data is displayed correctly

Starting URL: https://demoqa.com/text-box

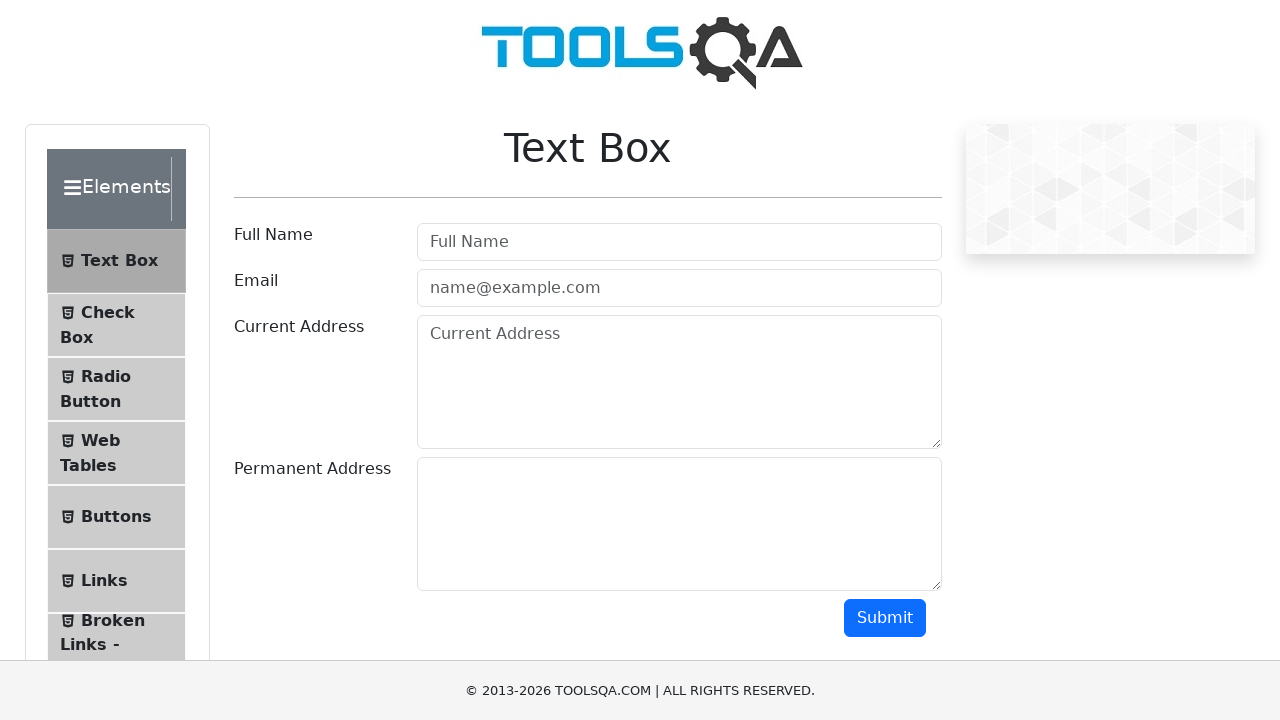

Filled username field with 'Test User' on #userName
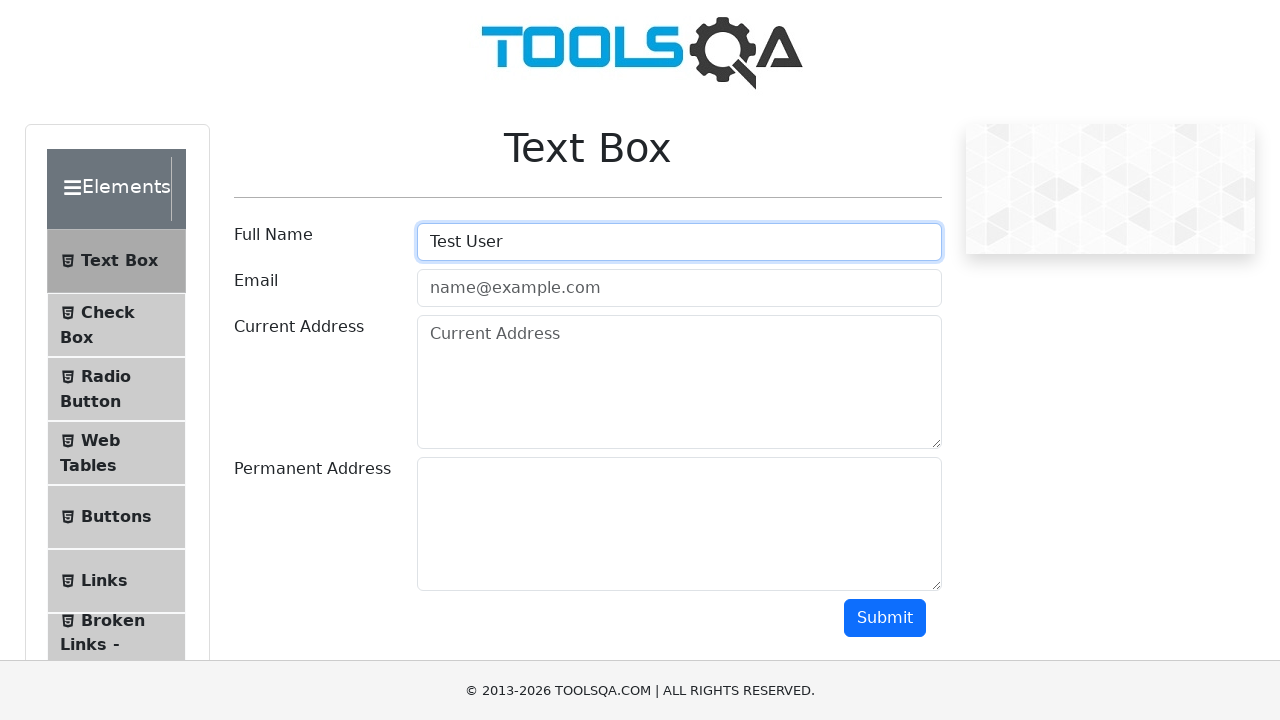

Filled email field with 'test@test.com' on [type=email]
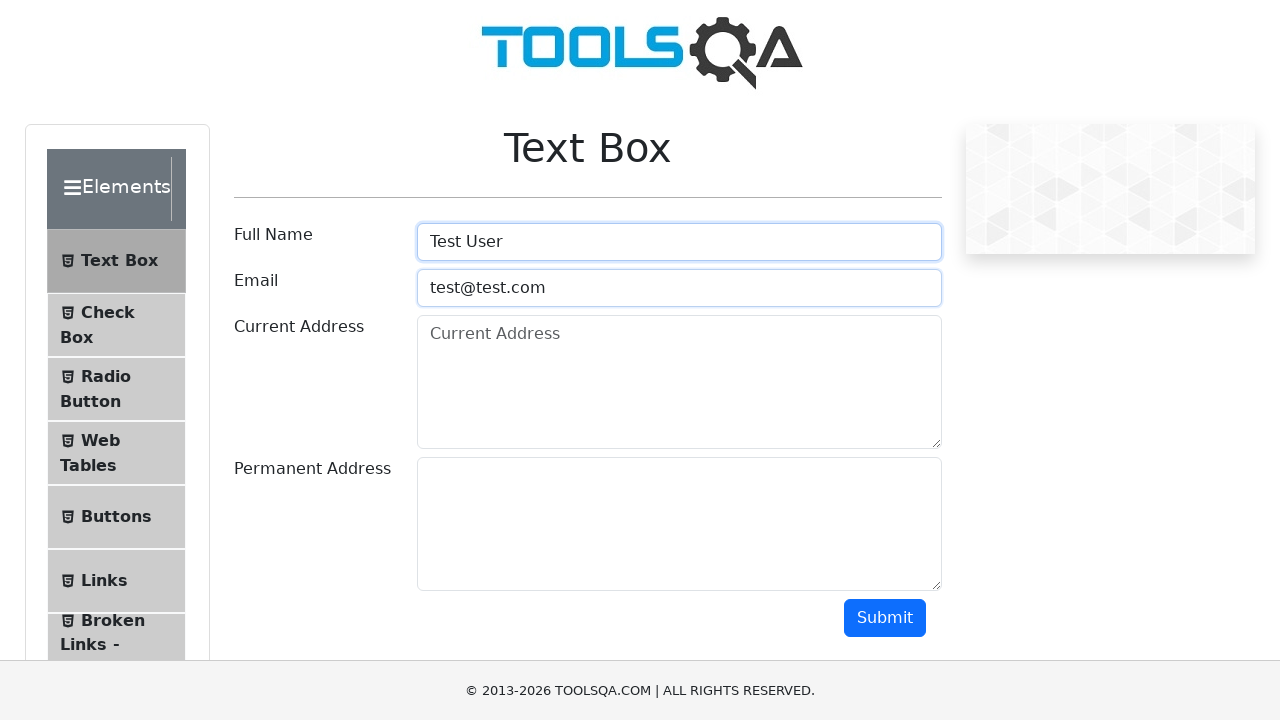

Filled current address field with 'Gulshan' on .form-control >> nth=2
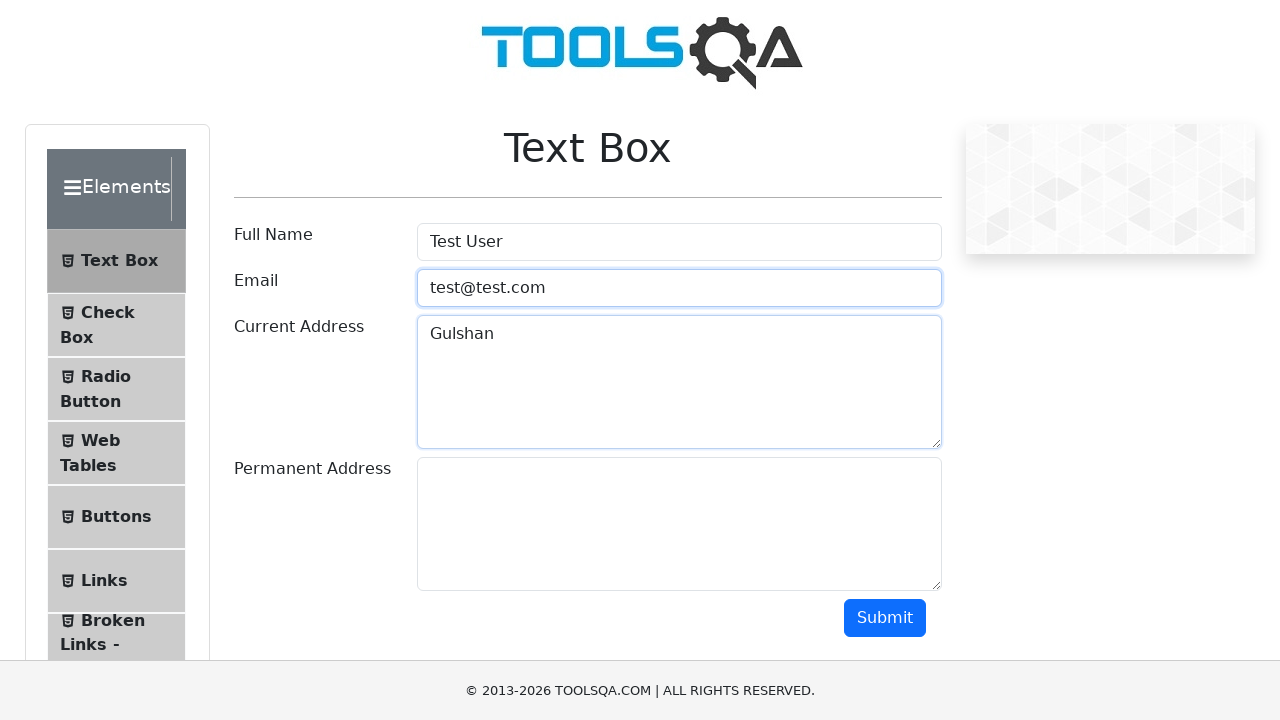

Filled permanent address field with 'Dhaka' on .form-control >> nth=3
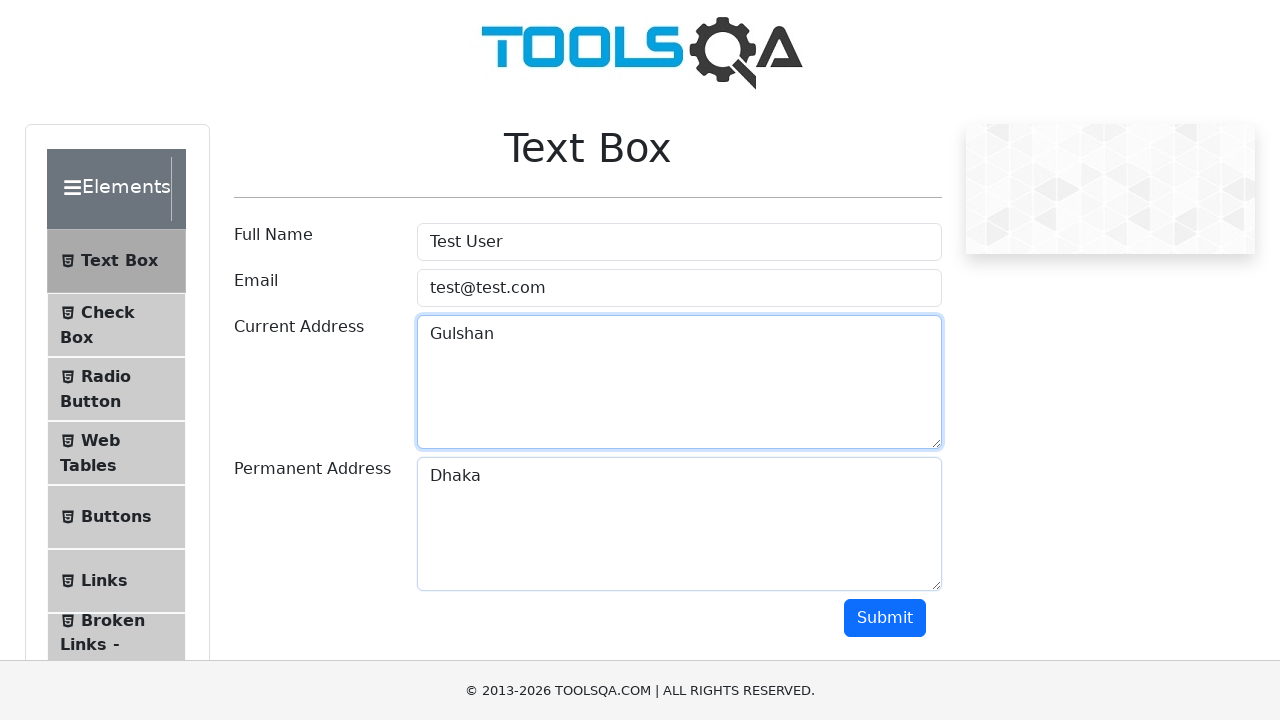

Scrolled down the page by 500 pixels
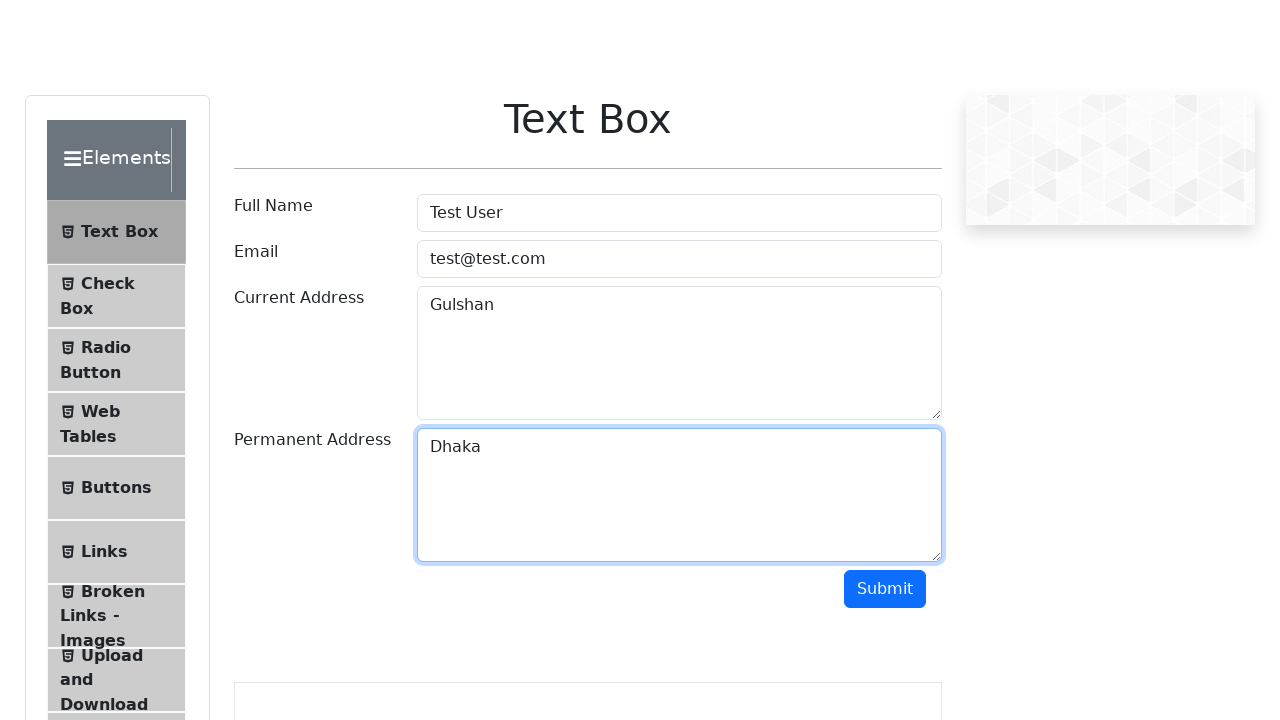

Clicked the submit button at (885, 118) on button >> nth=1
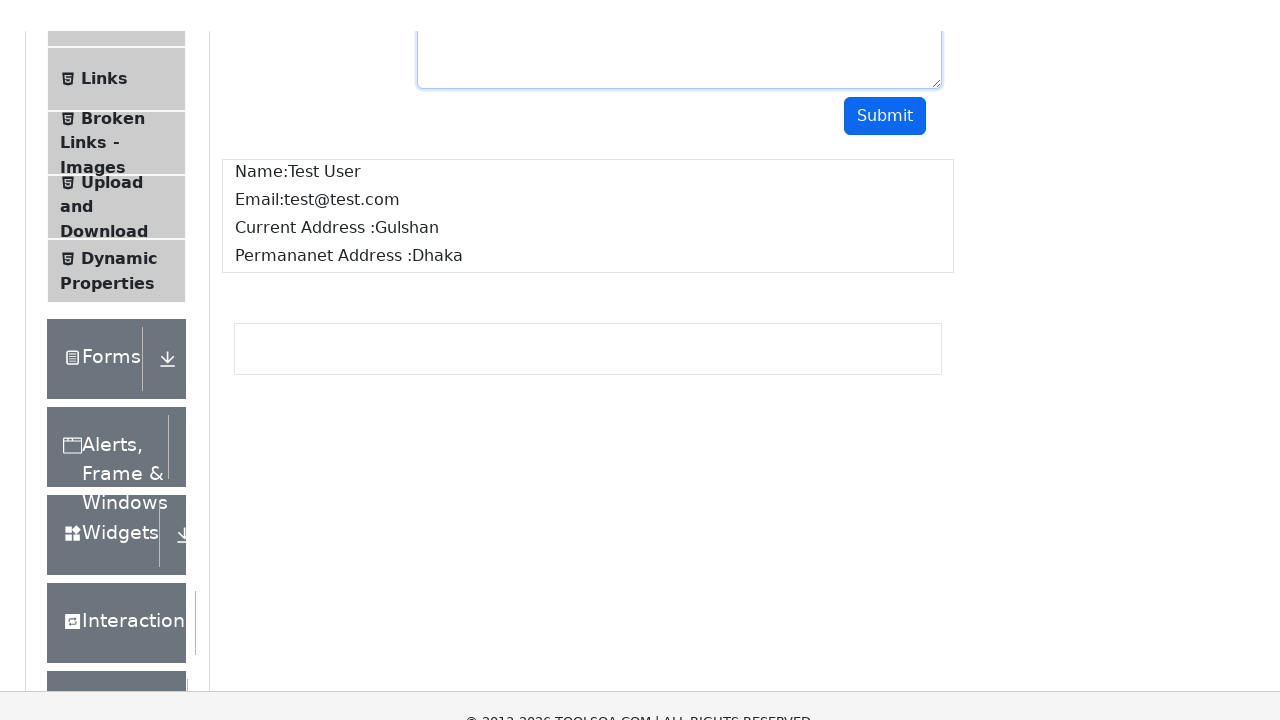

Waited for form submission results to appear
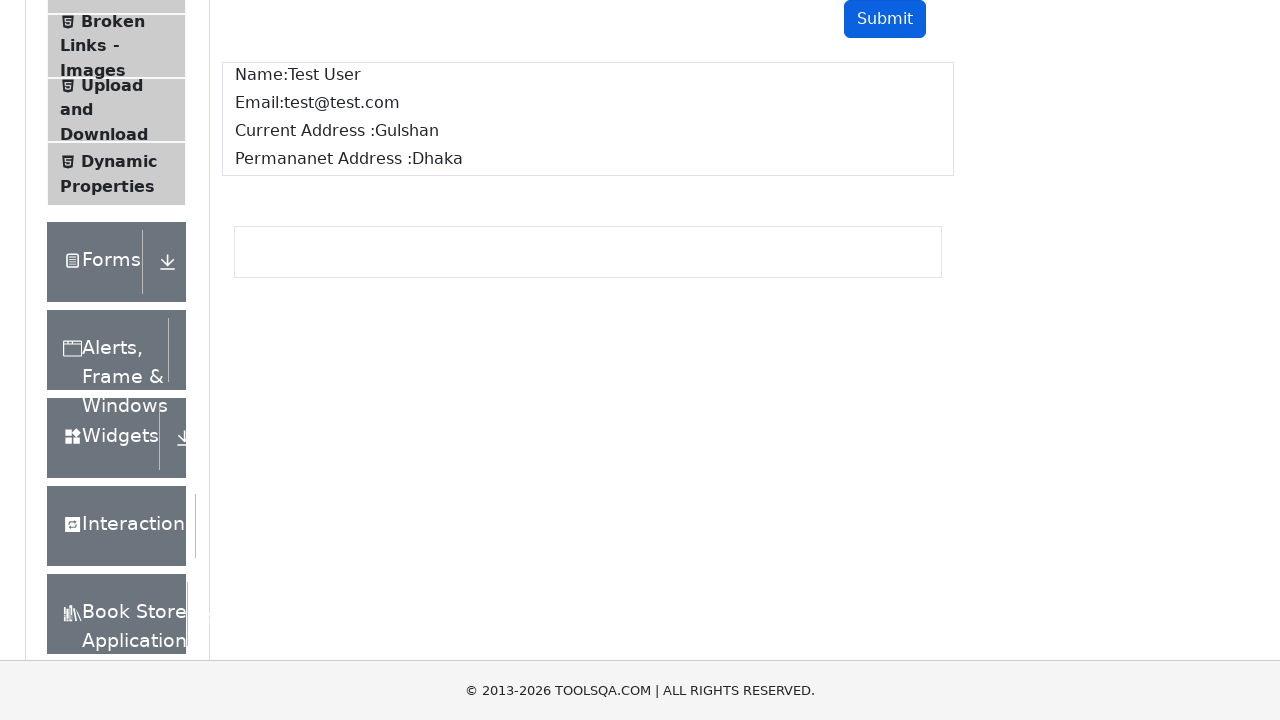

Retrieved all submitted form results
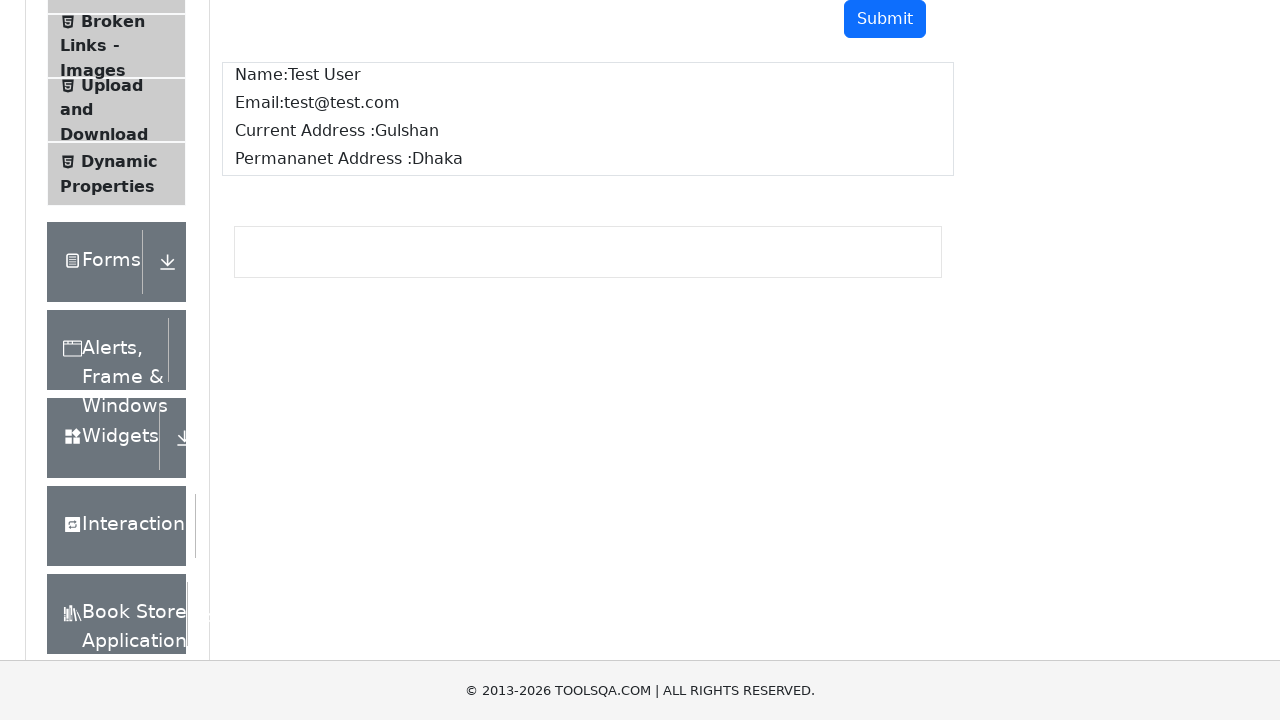

Verified 'Test User' appears in submitted results
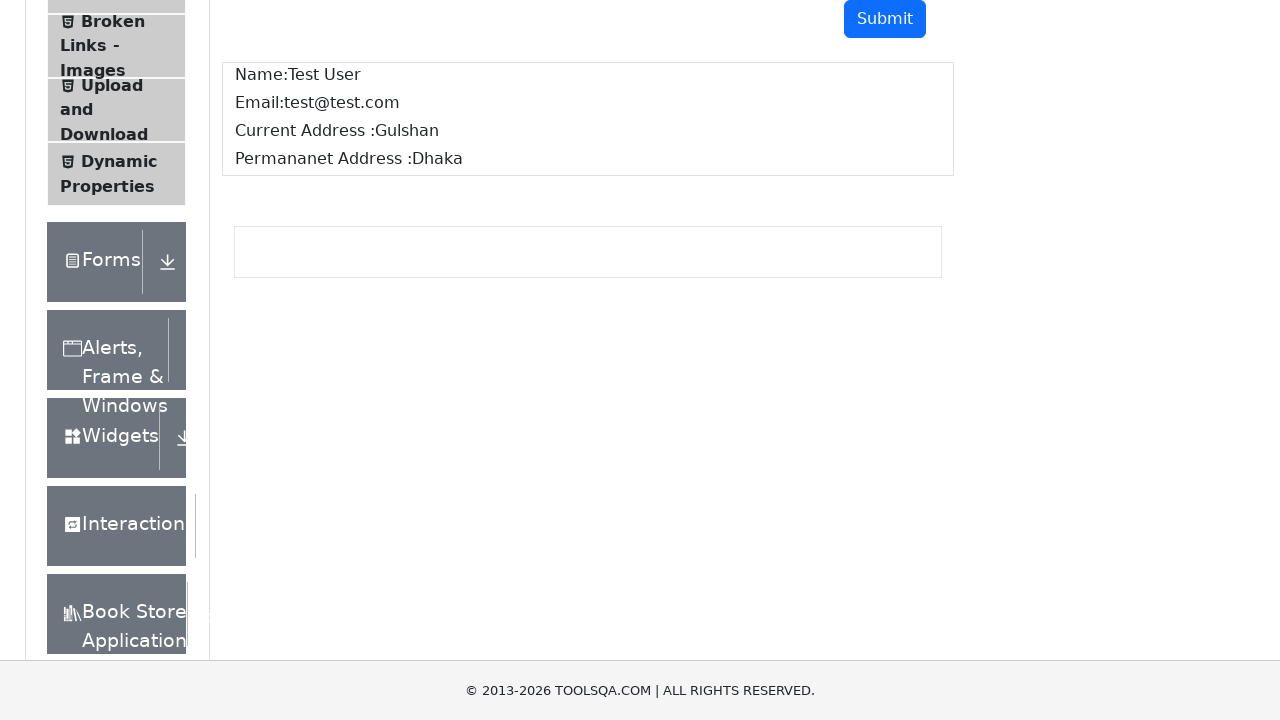

Verified 'test@test.com' appears in submitted results
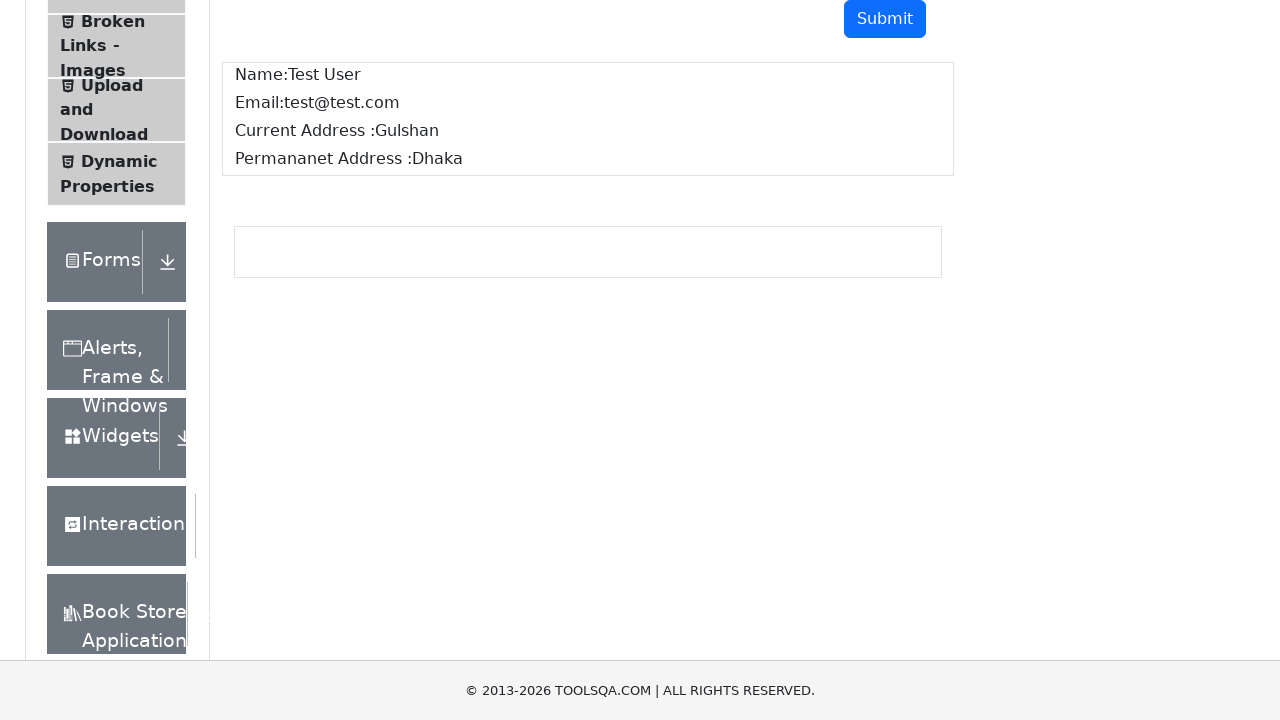

Verified 'Gulshan' (current address) appears in submitted results
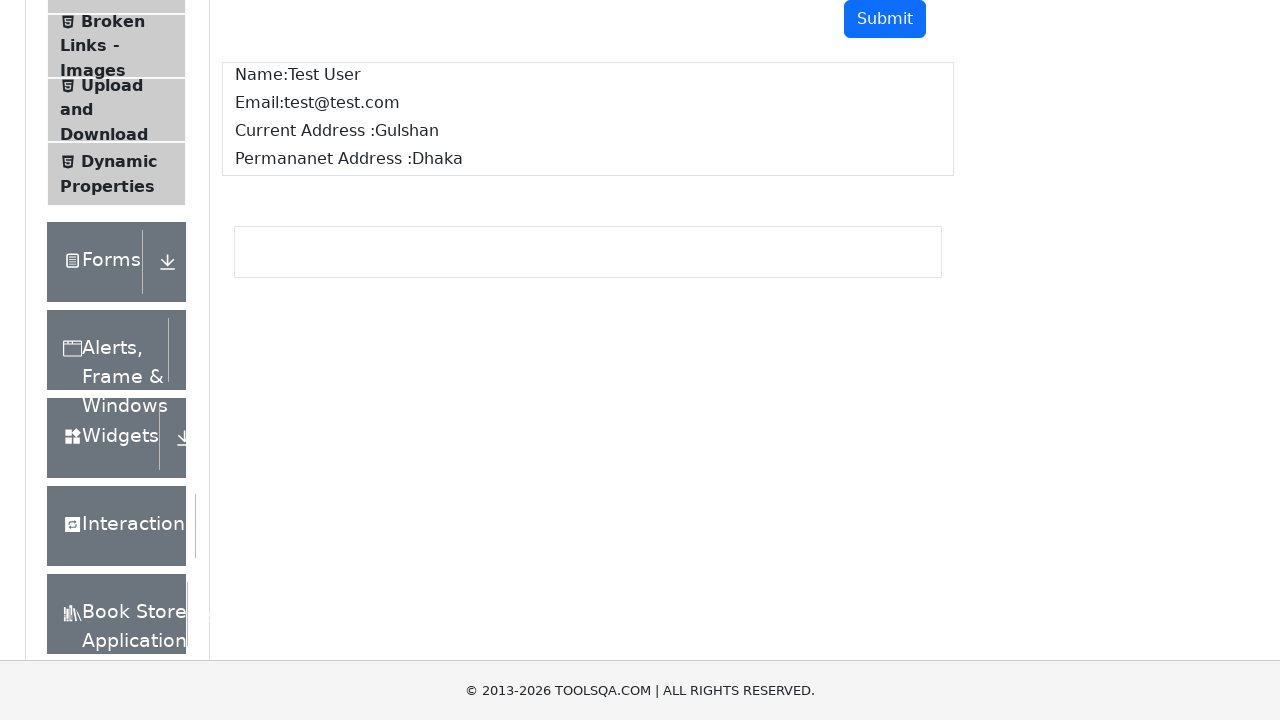

Verified 'Dhaka' (permanent address) appears in submitted results
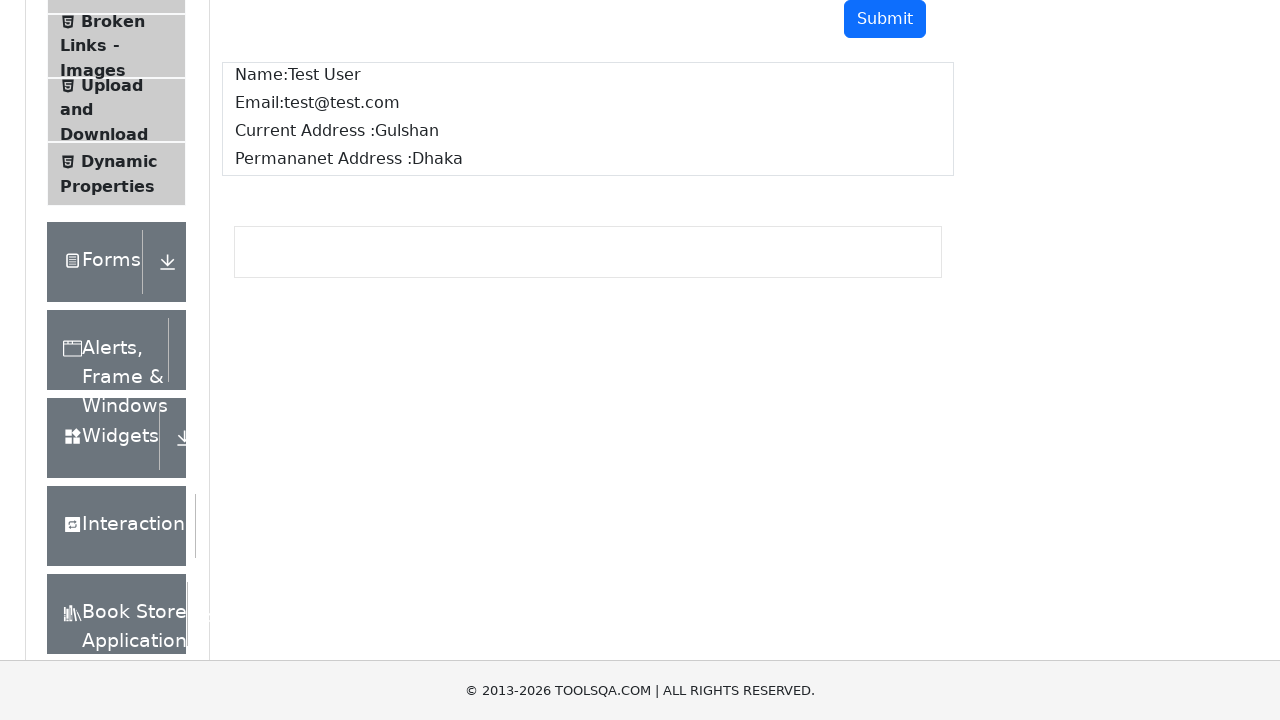

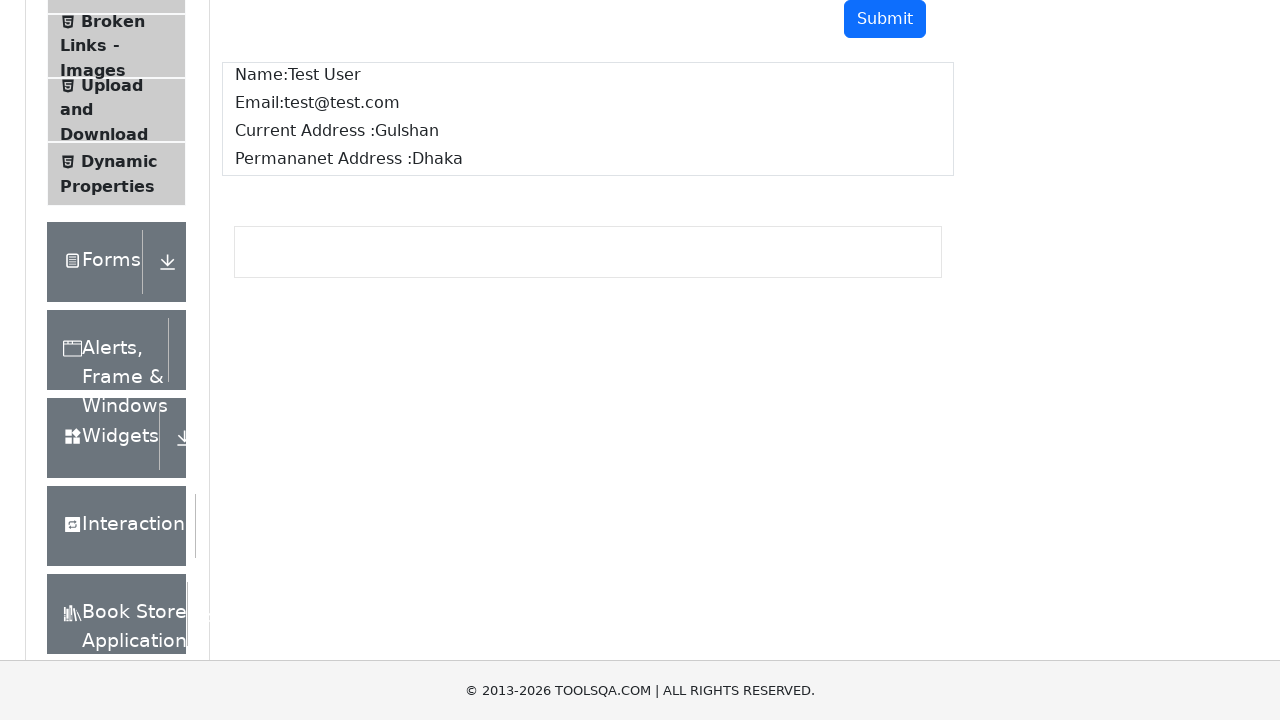